Tests the getByText locator functionality by navigating to a locators practice site and clicking a button element identified by its text content

Starting URL: https://web-locators-static-site-qa.vercel.app/

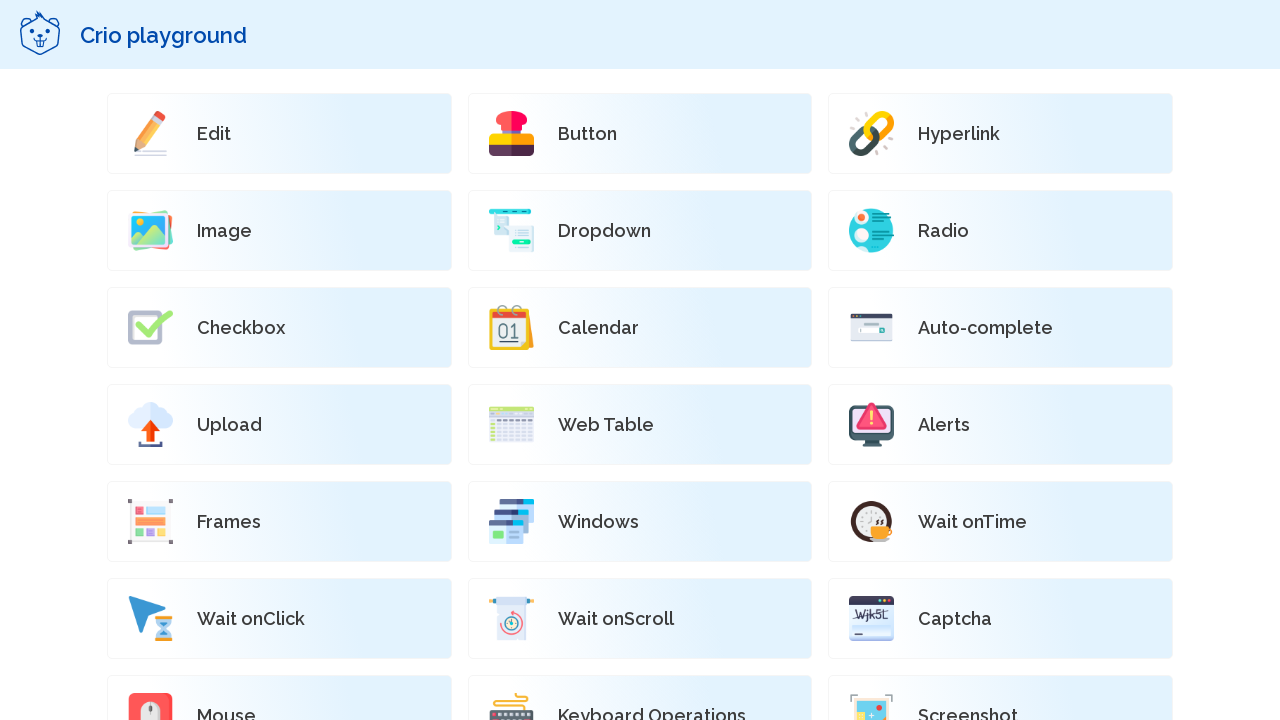

Navigated to locators practice site
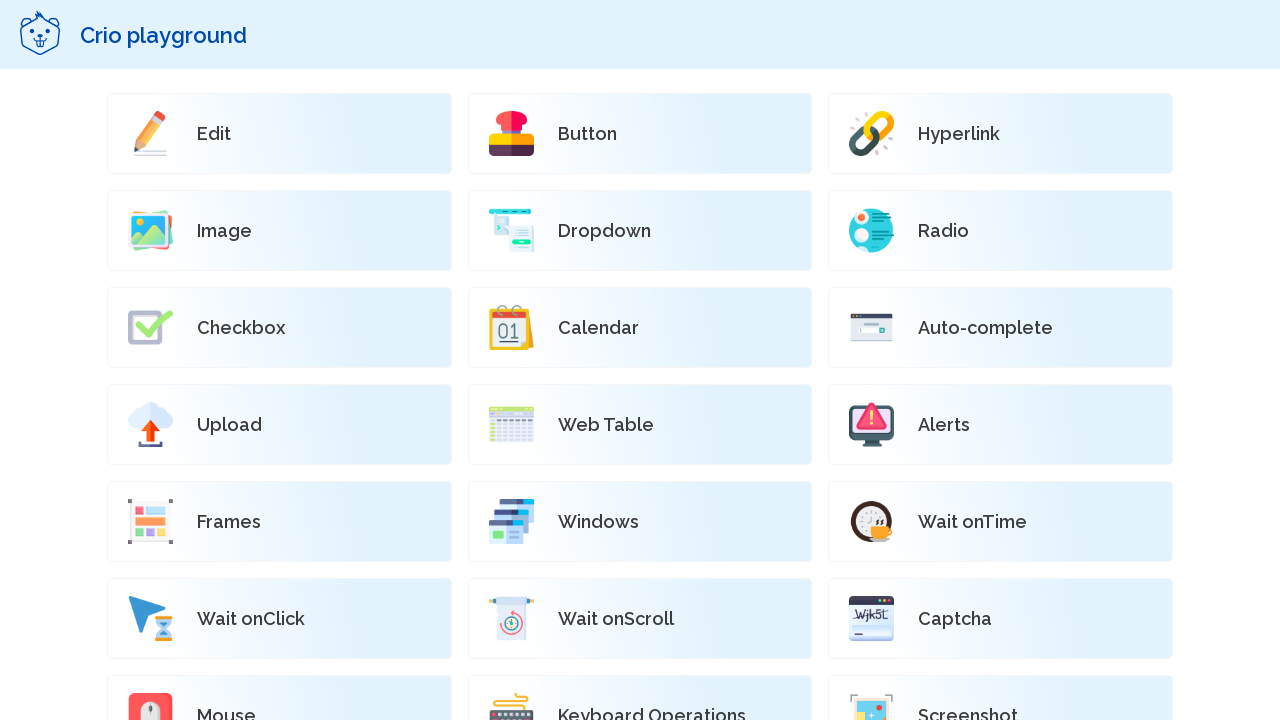

Clicked button element using getByText locator at (587, 134) on internal:text="Button"i
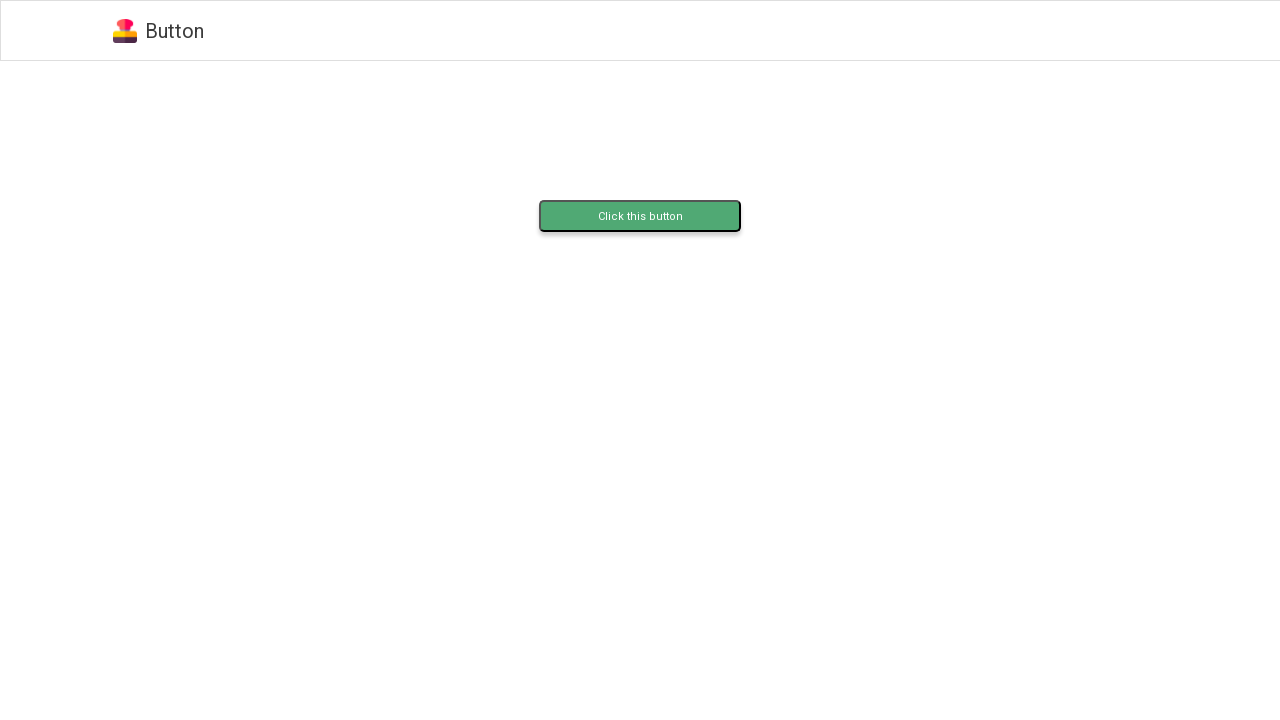

Waited 2 seconds for action to complete
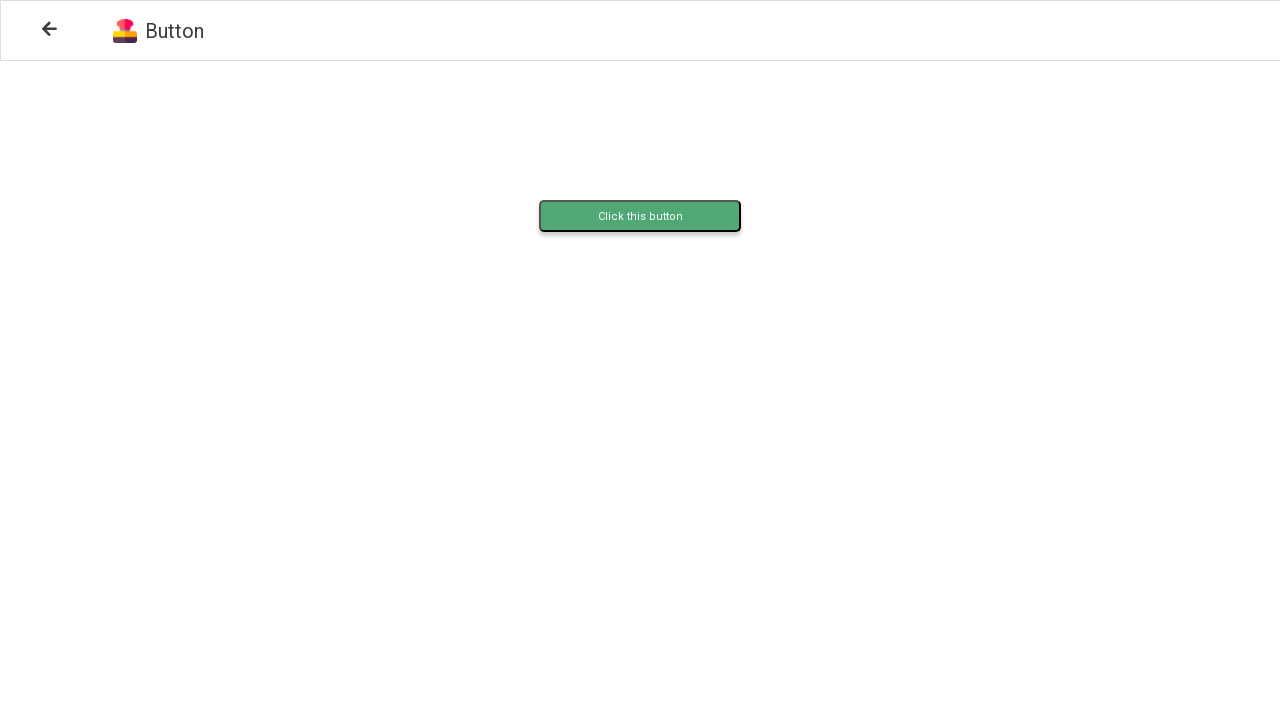

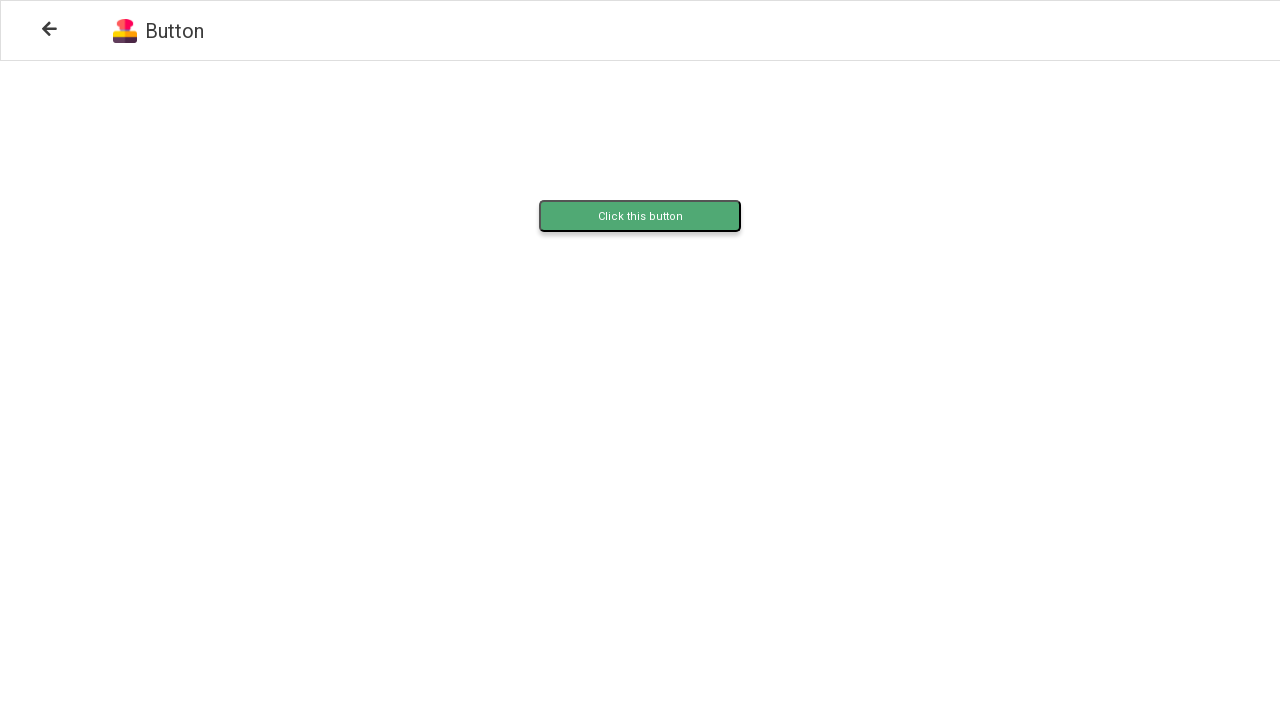